Tests clearing the complete state of all items by checking and unchecking toggle all

Starting URL: https://demo.playwright.dev/todomvc

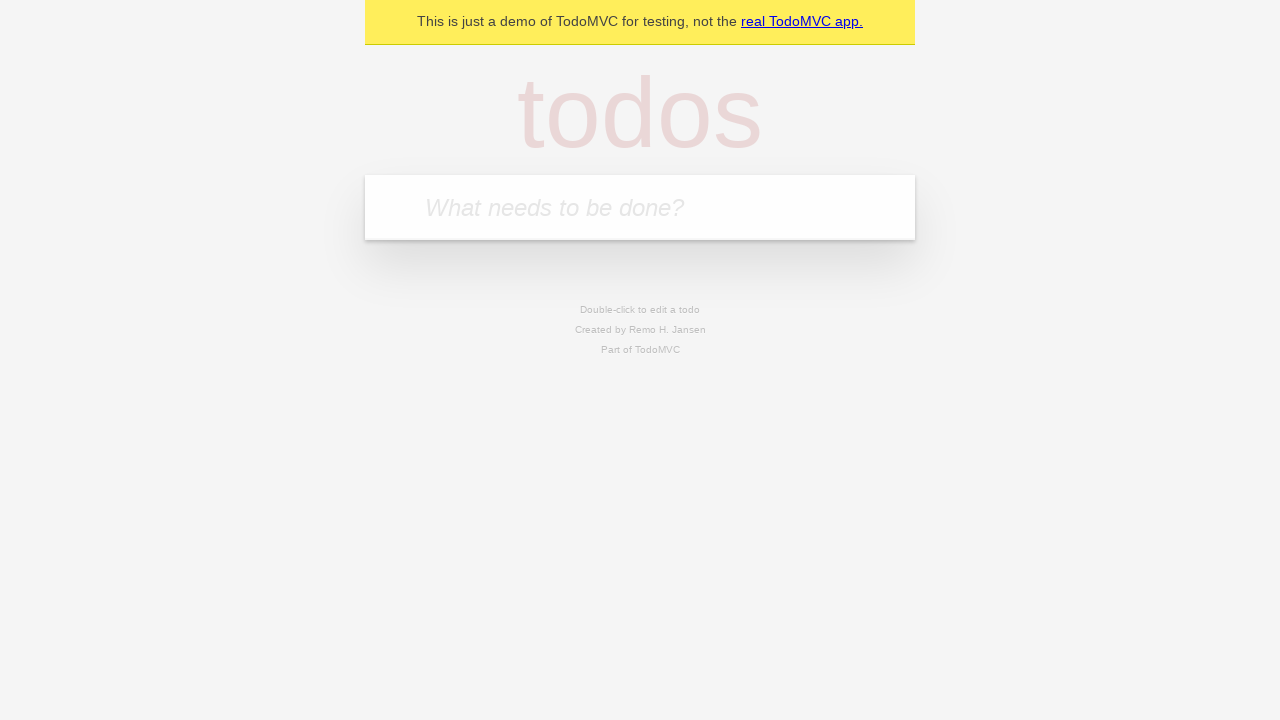

Filled todo input with 'buy some cheese' on internal:attr=[placeholder="What needs to be done?"i]
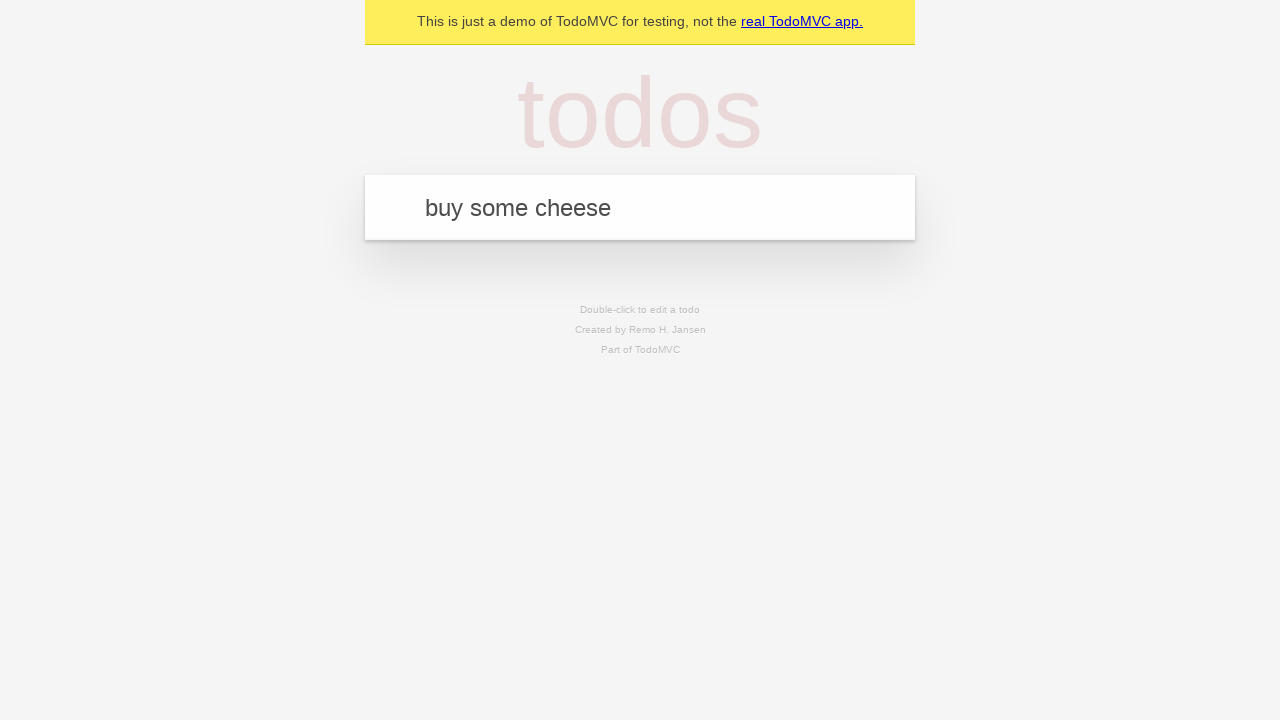

Pressed Enter to add todo 'buy some cheese' on internal:attr=[placeholder="What needs to be done?"i]
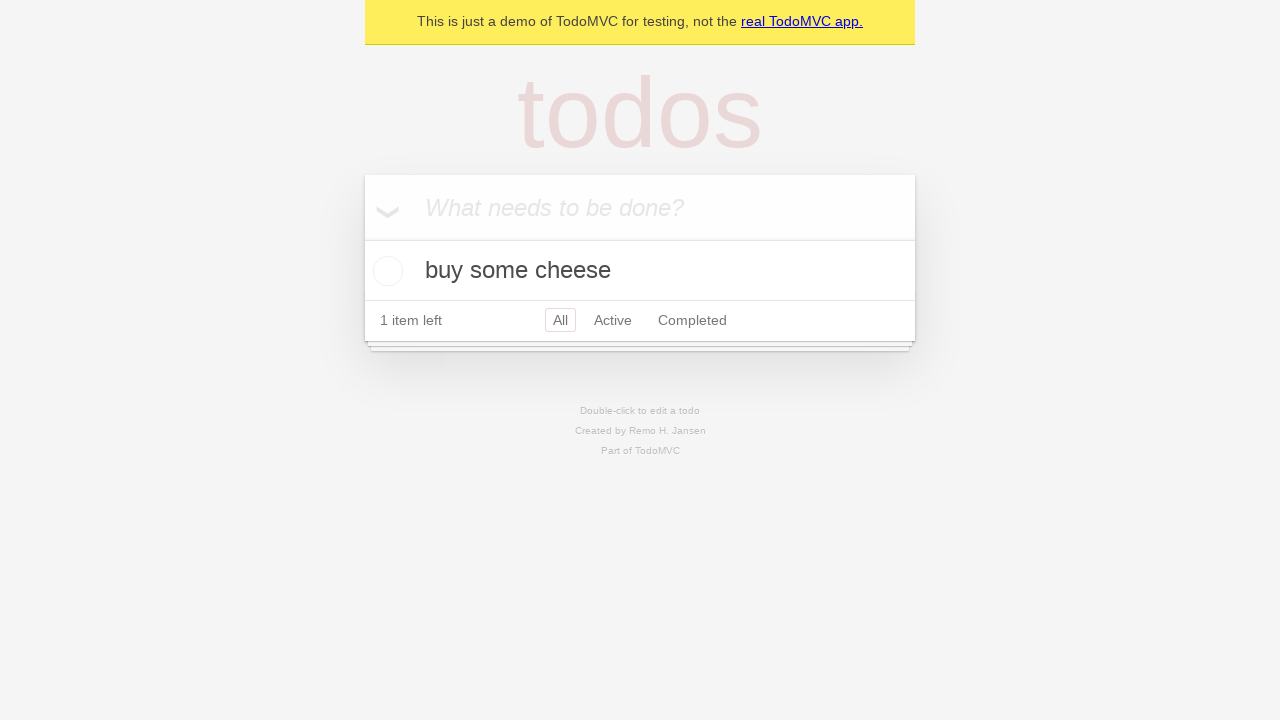

Filled todo input with 'feed the cat' on internal:attr=[placeholder="What needs to be done?"i]
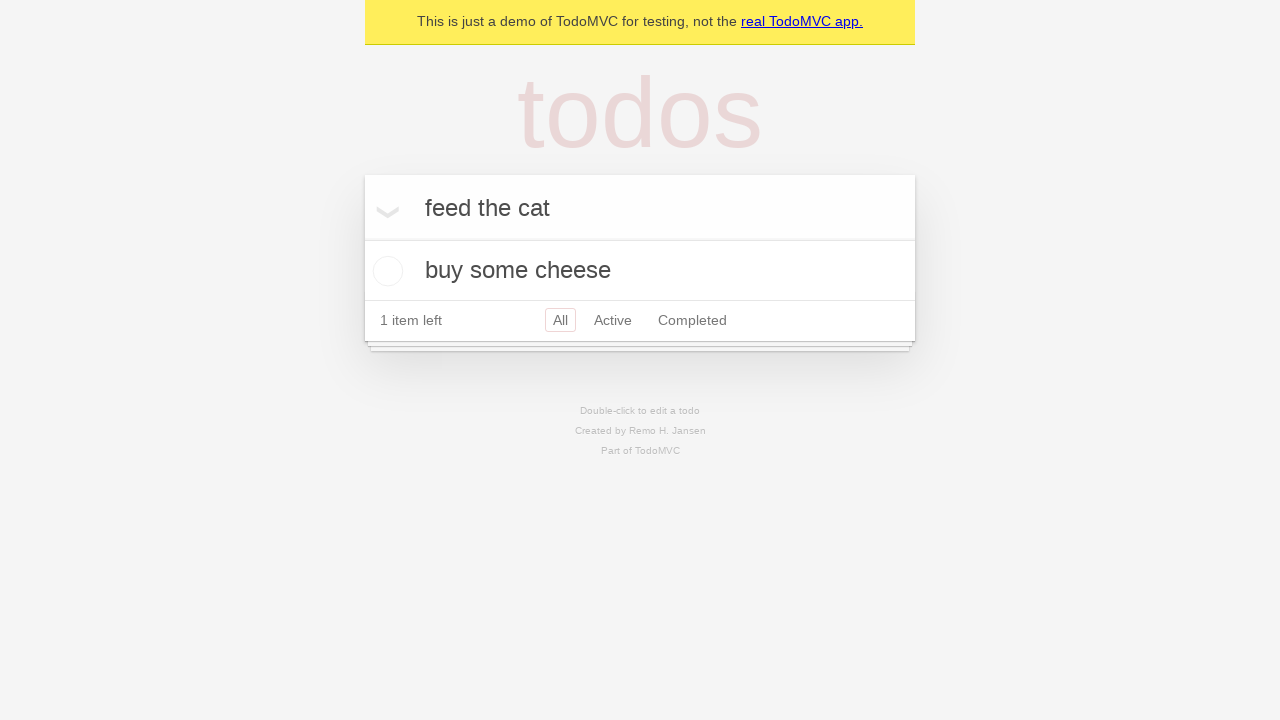

Pressed Enter to add todo 'feed the cat' on internal:attr=[placeholder="What needs to be done?"i]
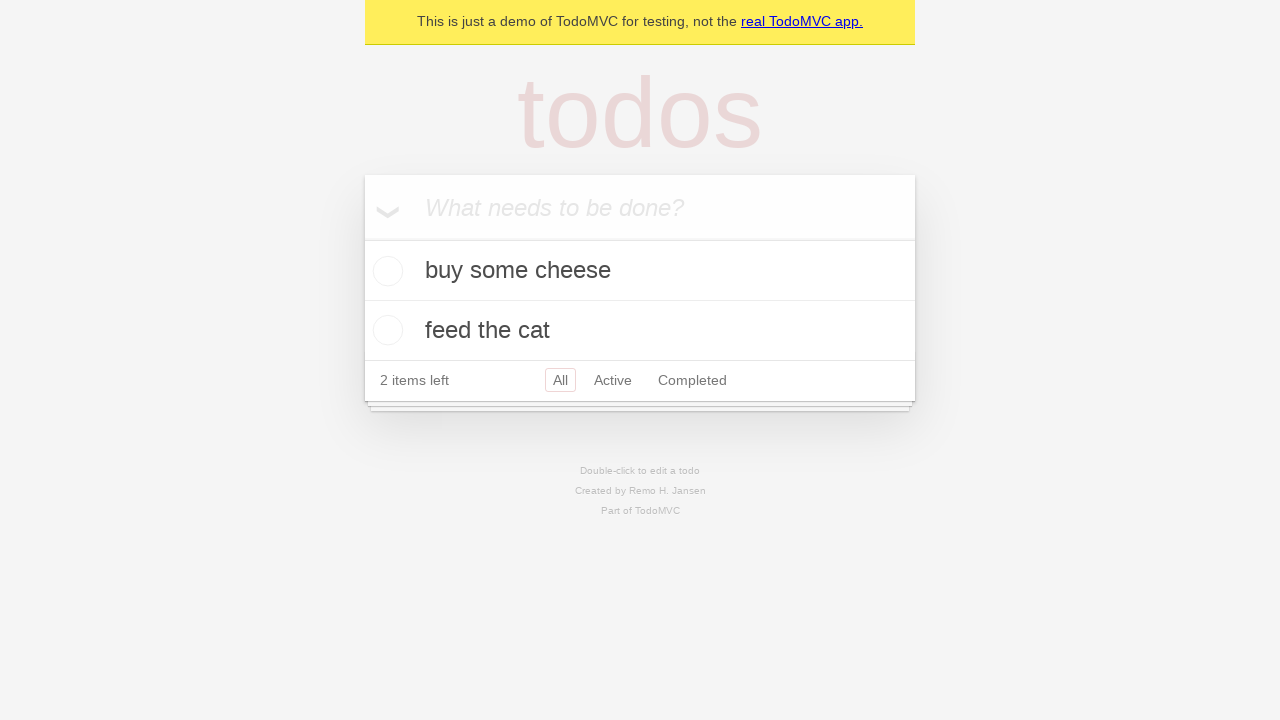

Filled todo input with 'book a doctors appointment' on internal:attr=[placeholder="What needs to be done?"i]
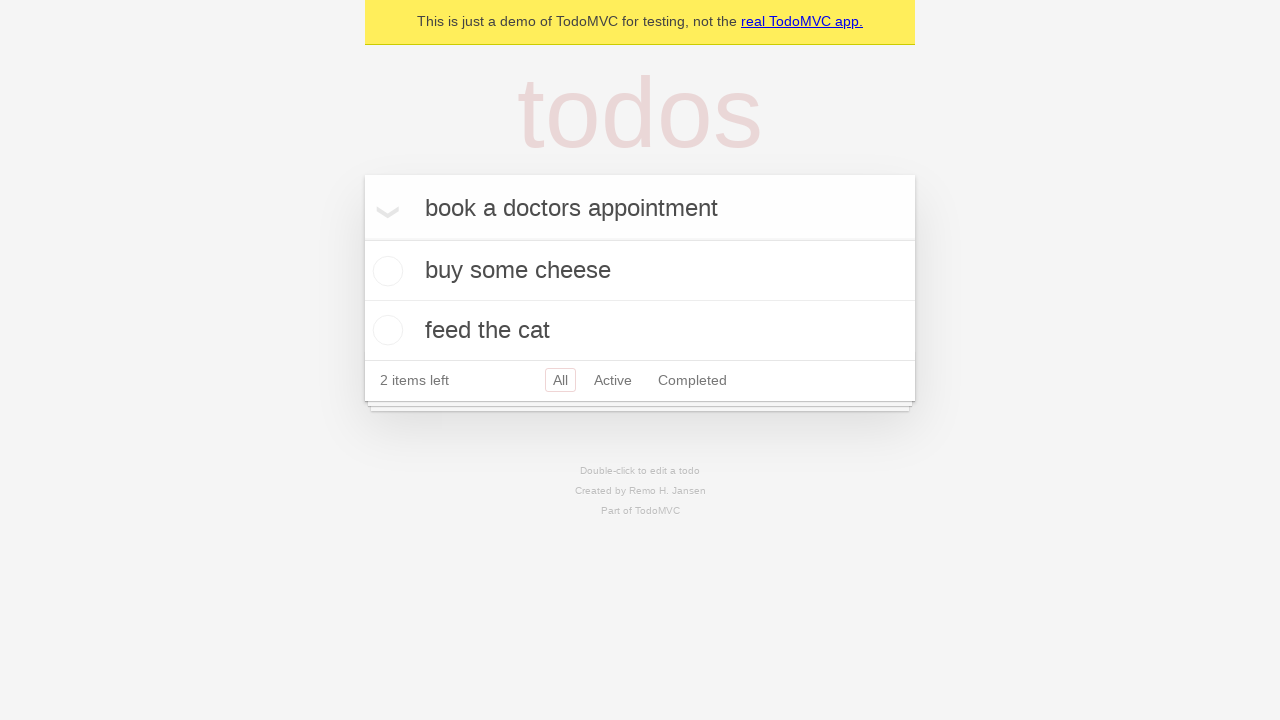

Pressed Enter to add todo 'book a doctors appointment' on internal:attr=[placeholder="What needs to be done?"i]
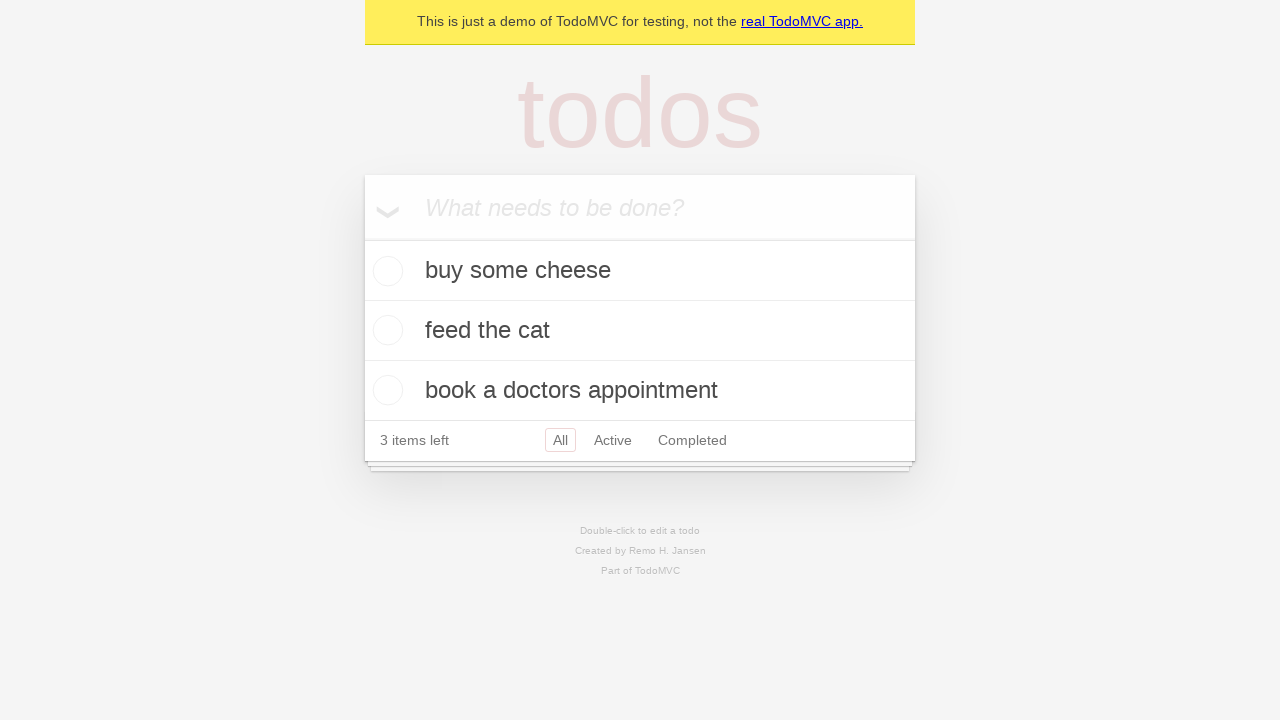

Waited for all 3 todos to be created
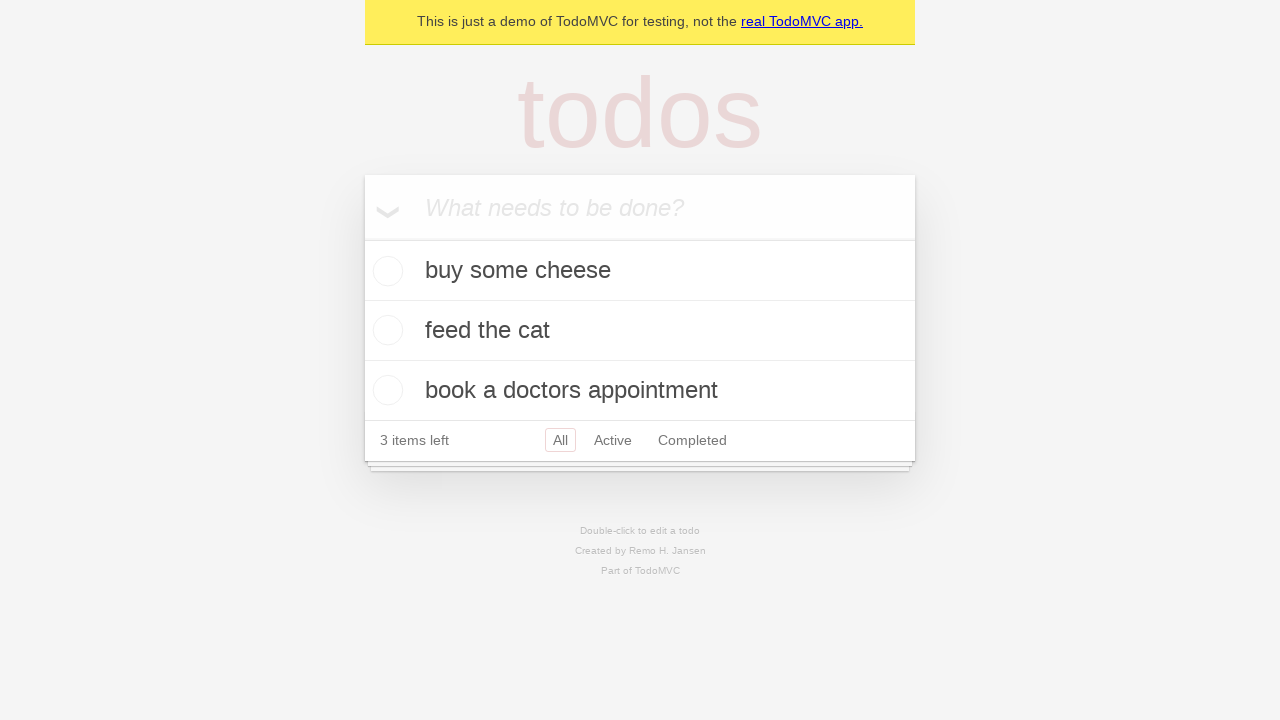

Clicked toggle all to mark all items as complete at (362, 238) on internal:label="Mark all as complete"i
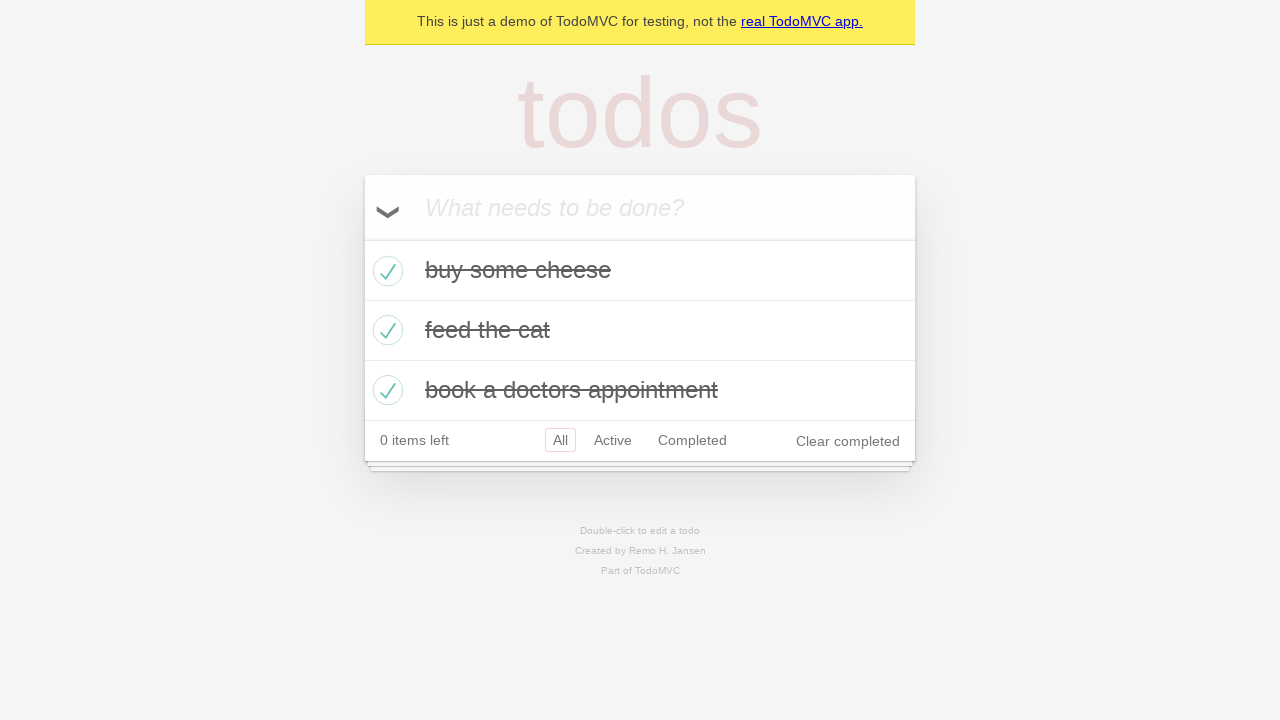

Clicked toggle all to uncheck all items and clear complete state at (362, 238) on internal:label="Mark all as complete"i
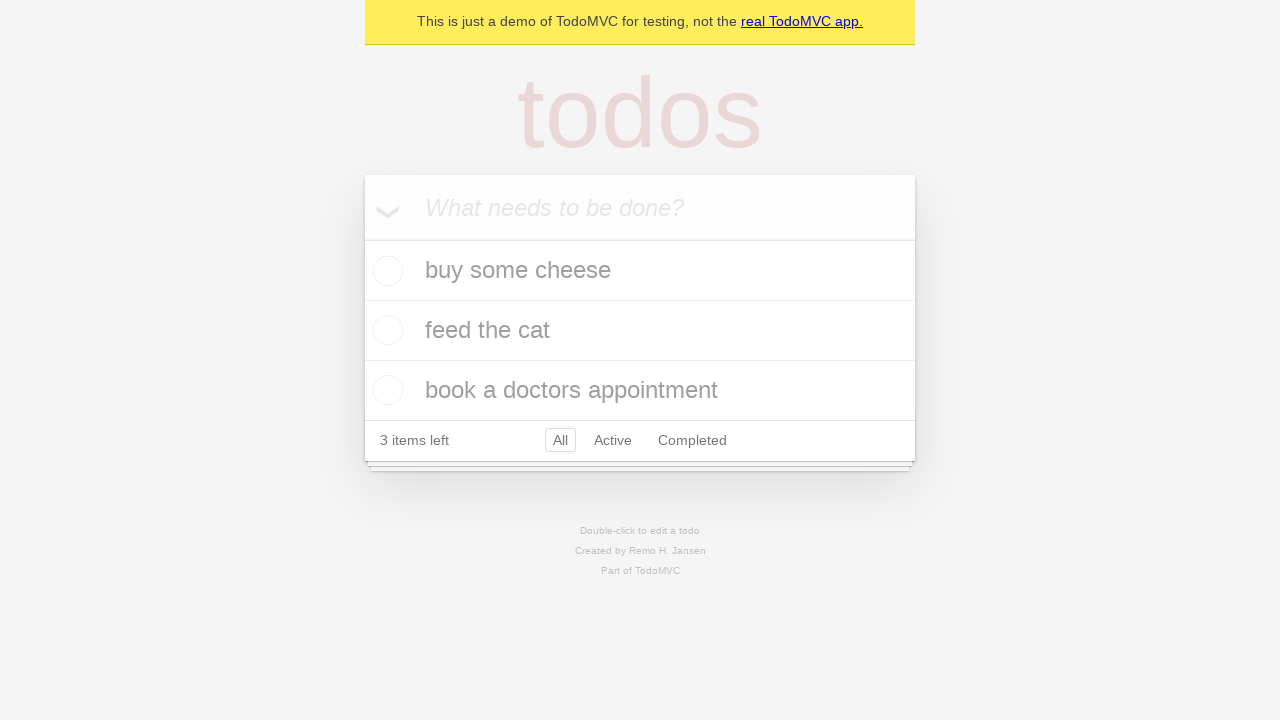

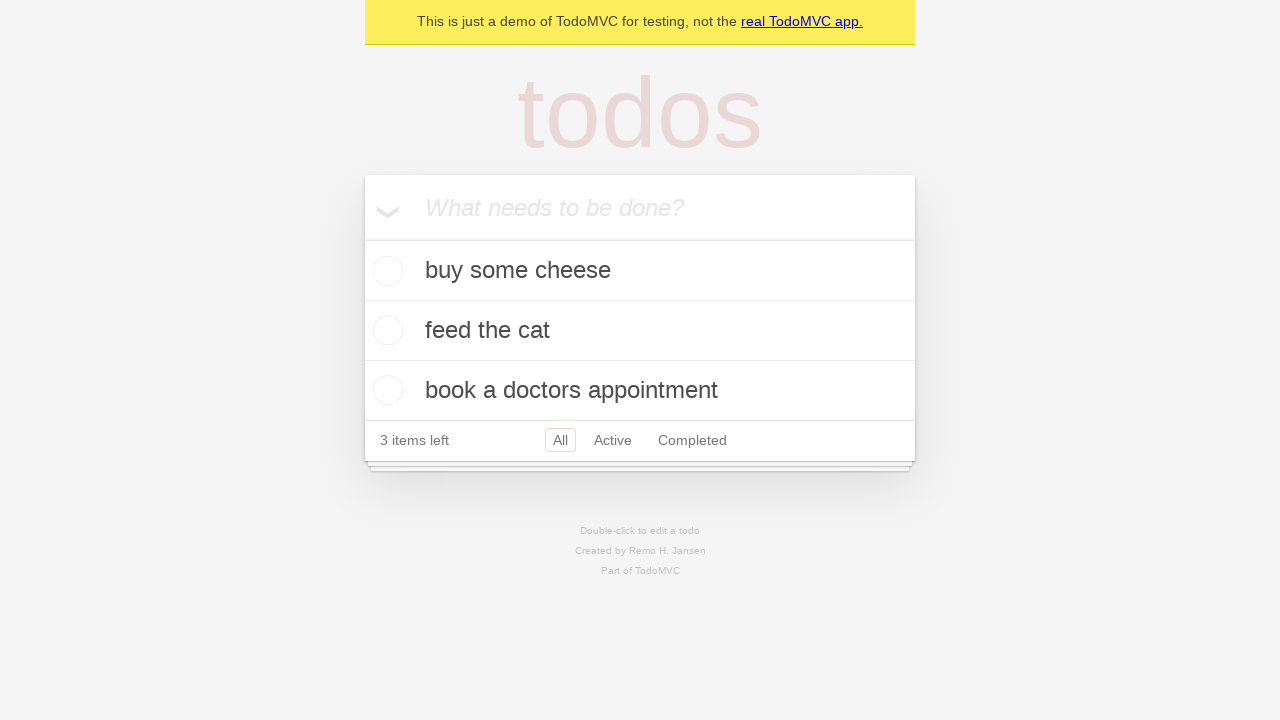